Searches for a specific product on the Ikesaki cosmetics website by entering the product name in the search box and clicking on the first matching product result.

Starting URL: https://www.ikesaki.com.br/

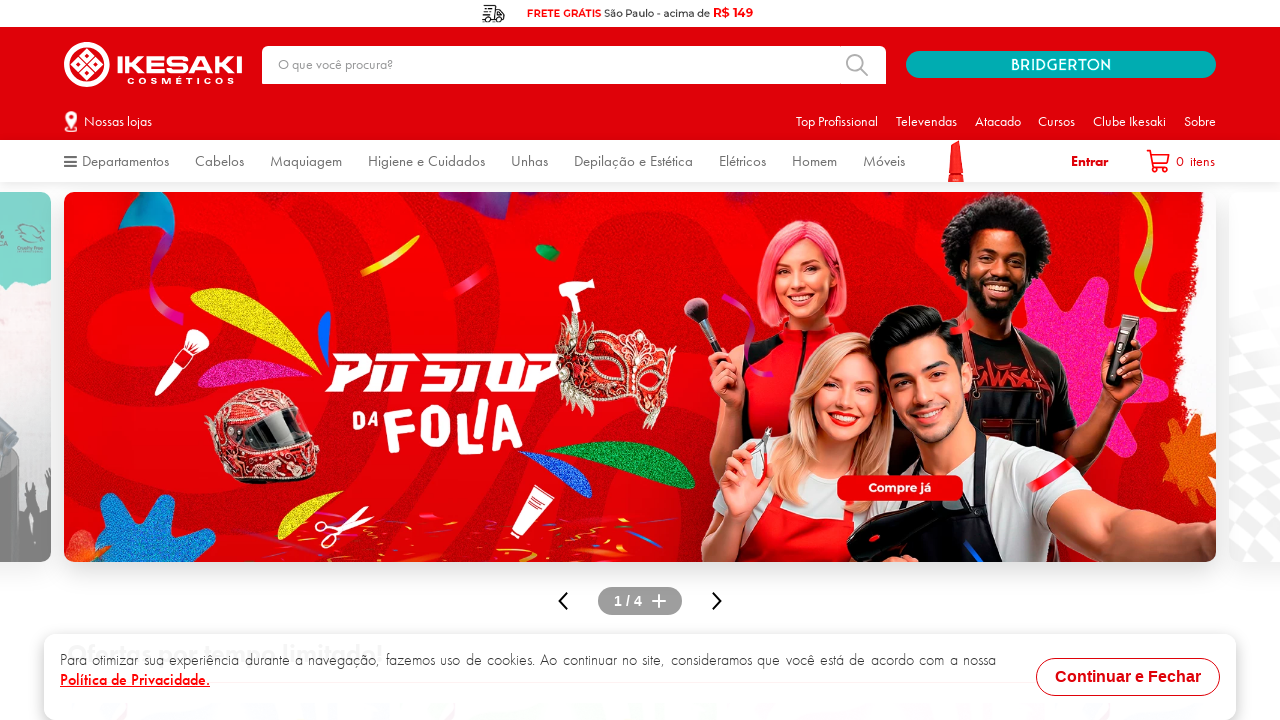

Search box selector found and ready
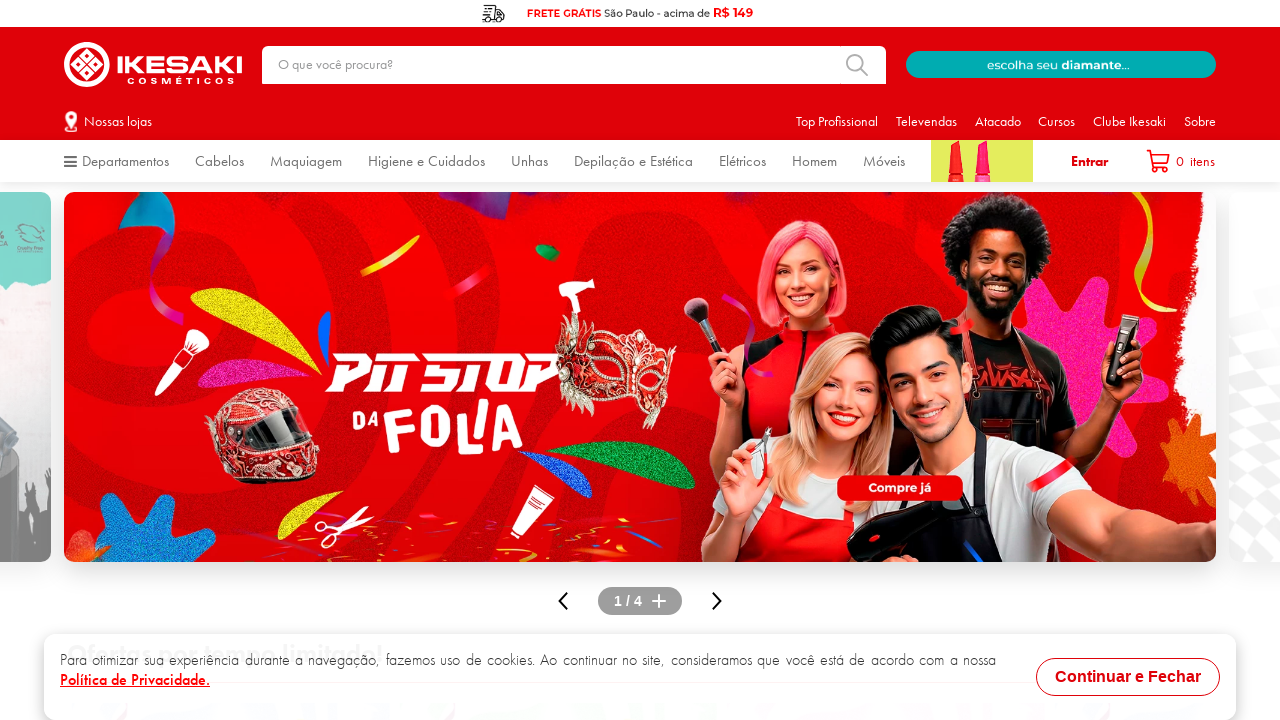

Filled search box with product name: Shampoo Wella Professionals Invigo Nutri-Enrich 1000ml on input#downshift-0-input
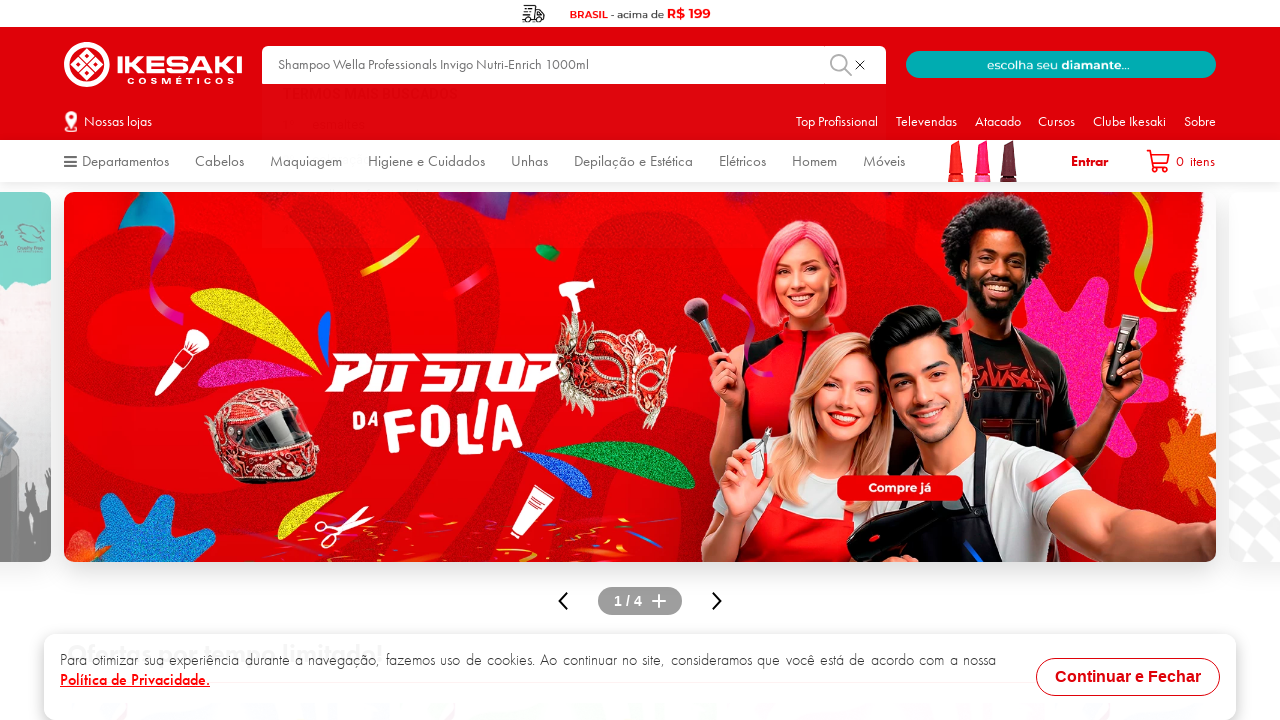

Pressed Enter to submit search on input#downshift-0-input
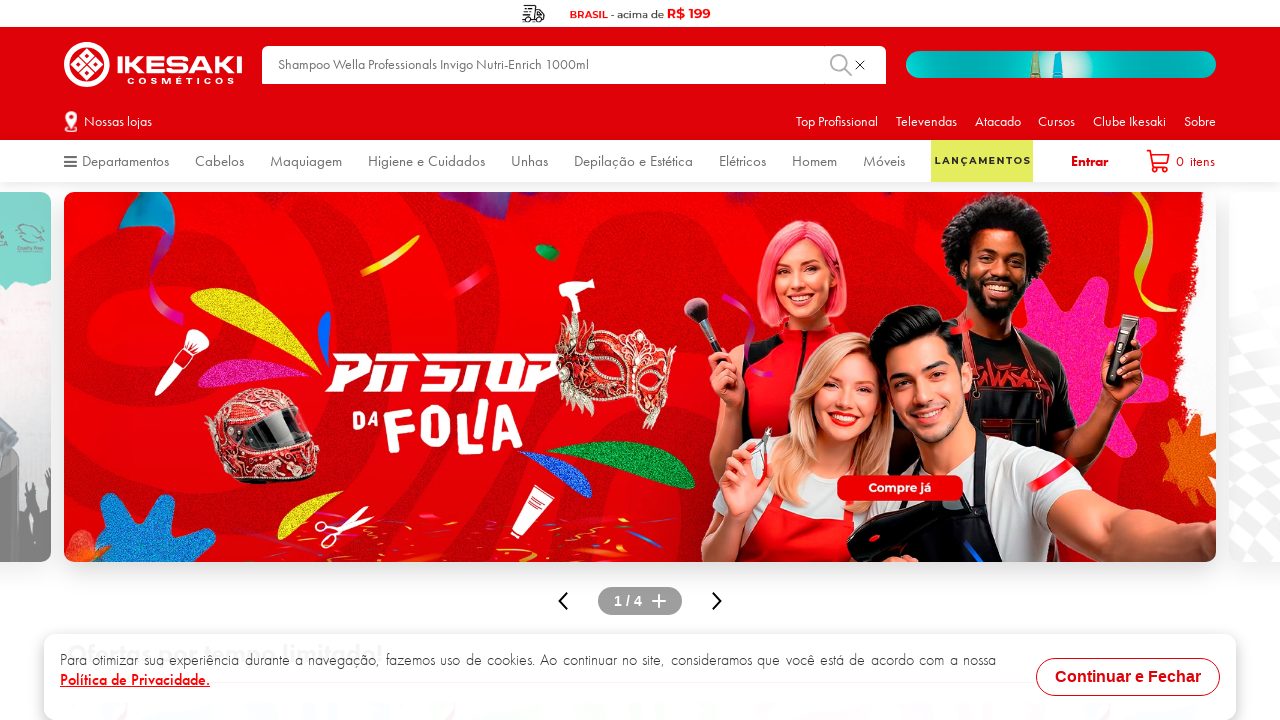

Search results loaded in gallery container
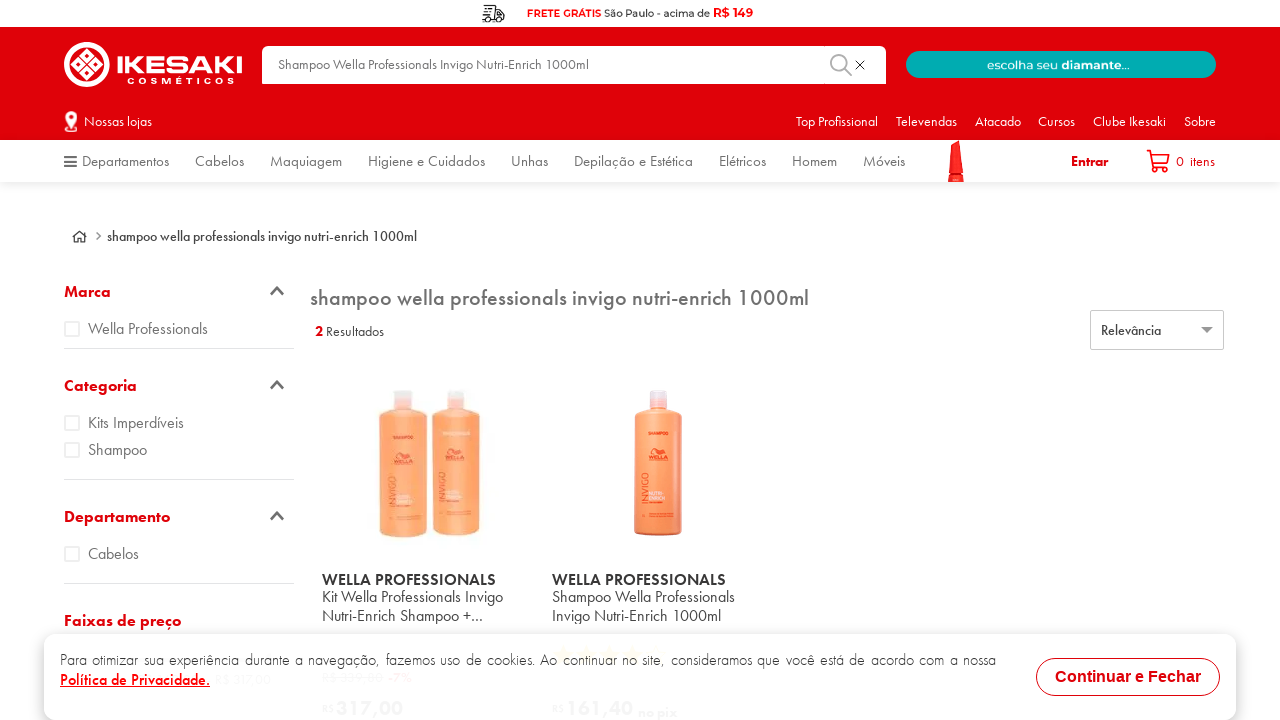

Clicked on the first product image in search results at (429, 463) on #gallery-layout-container >> div >> section >> a >> article >> img >> nth=0
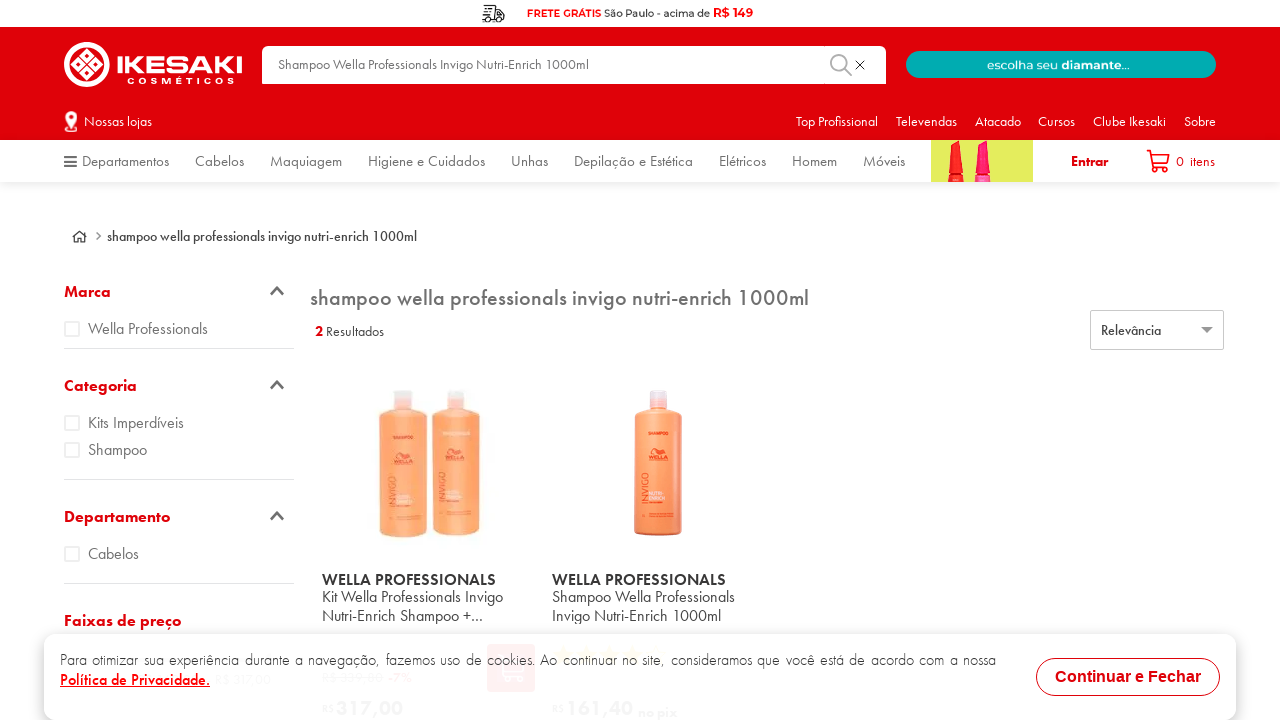

Product page fully loaded
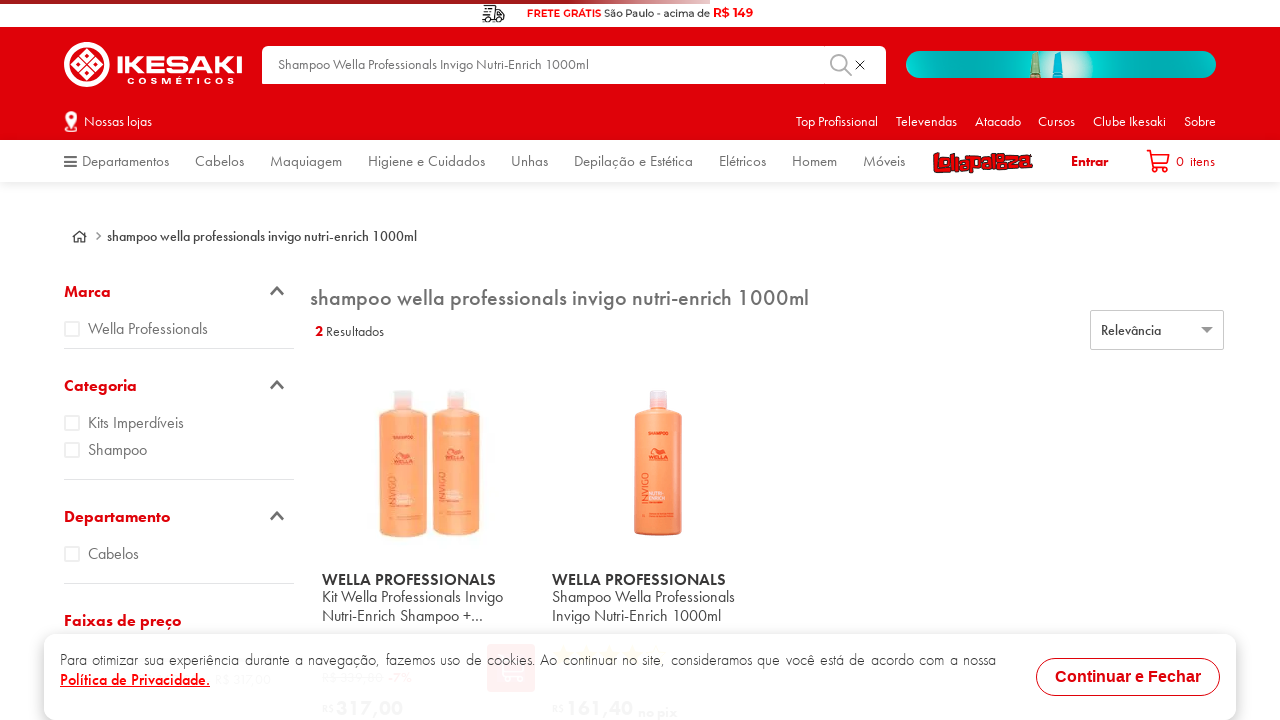

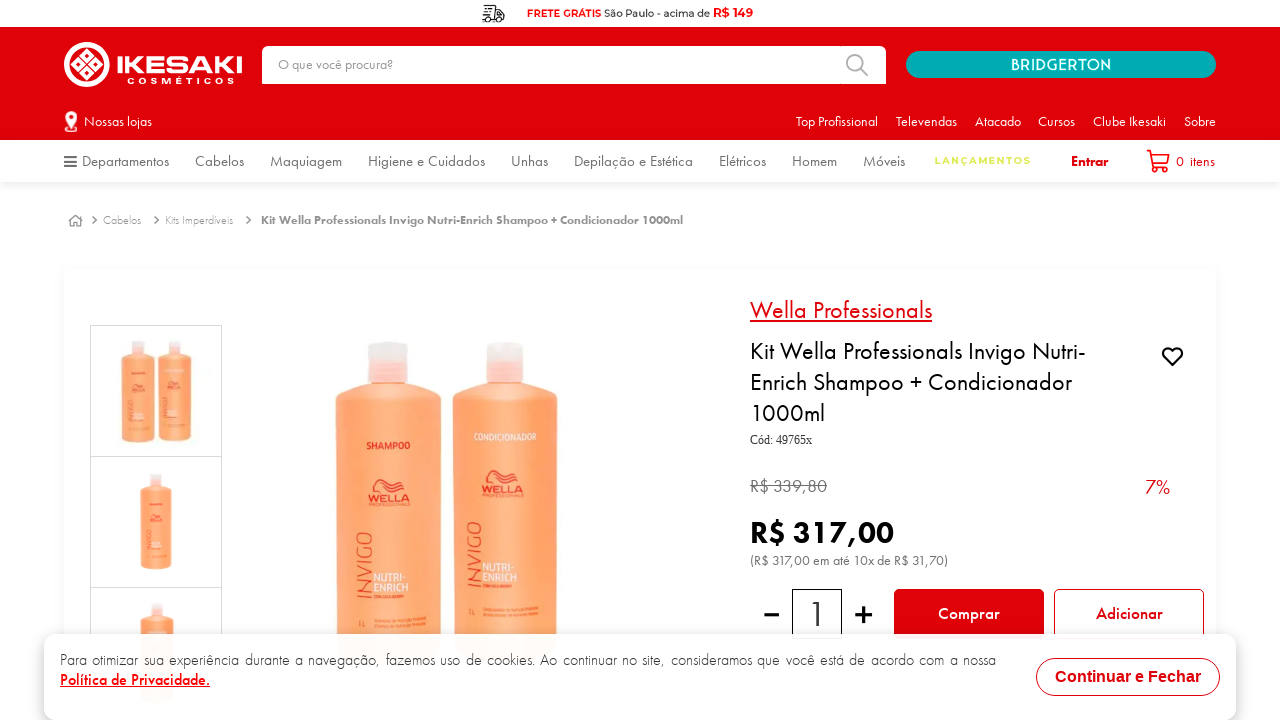